Solves a simple math problem by extracting two numbers from the page, calculating their sum, selecting the result from a dropdown, and submitting the form

Starting URL: https://suninjuly.github.io/selects1.html

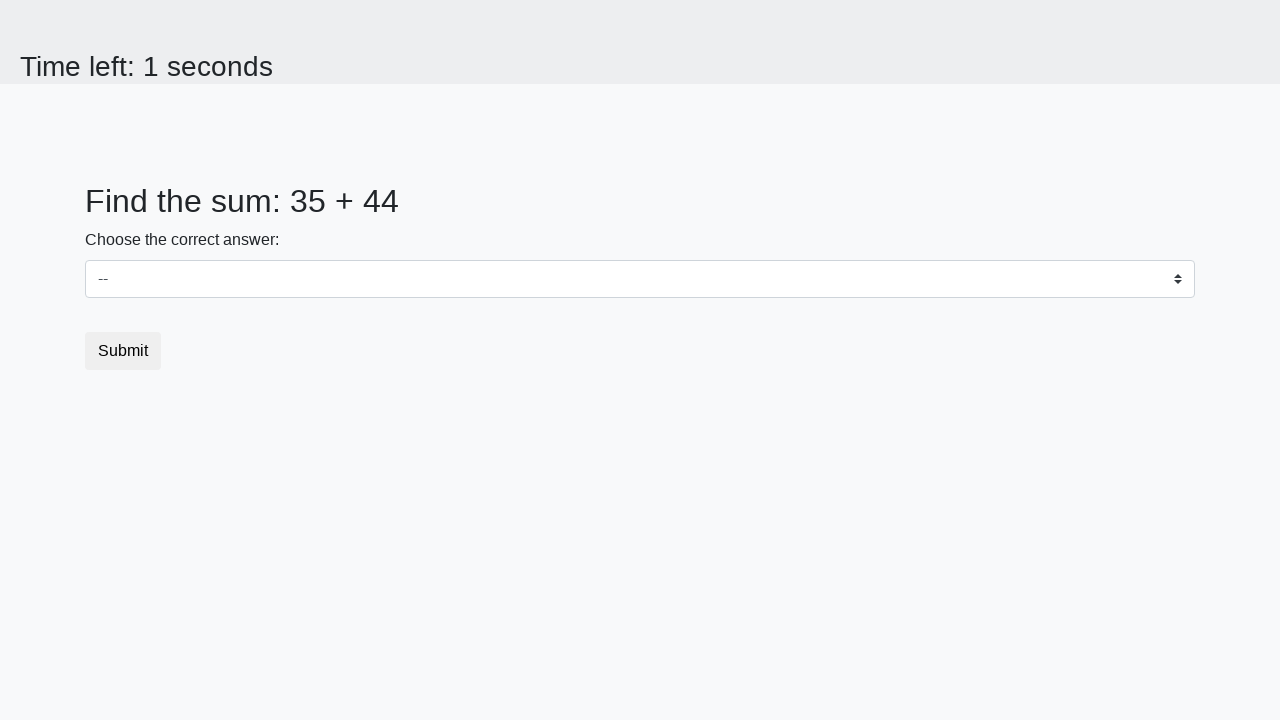

Navigated to math problem page
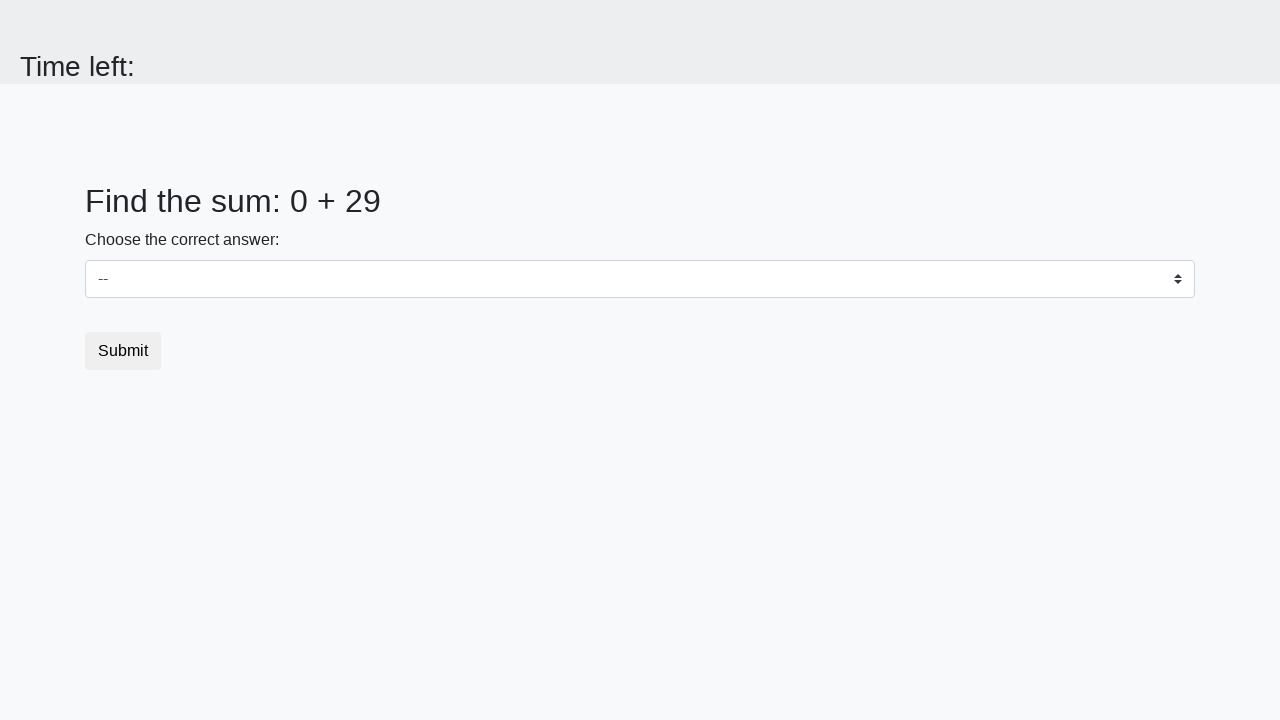

Located first number element
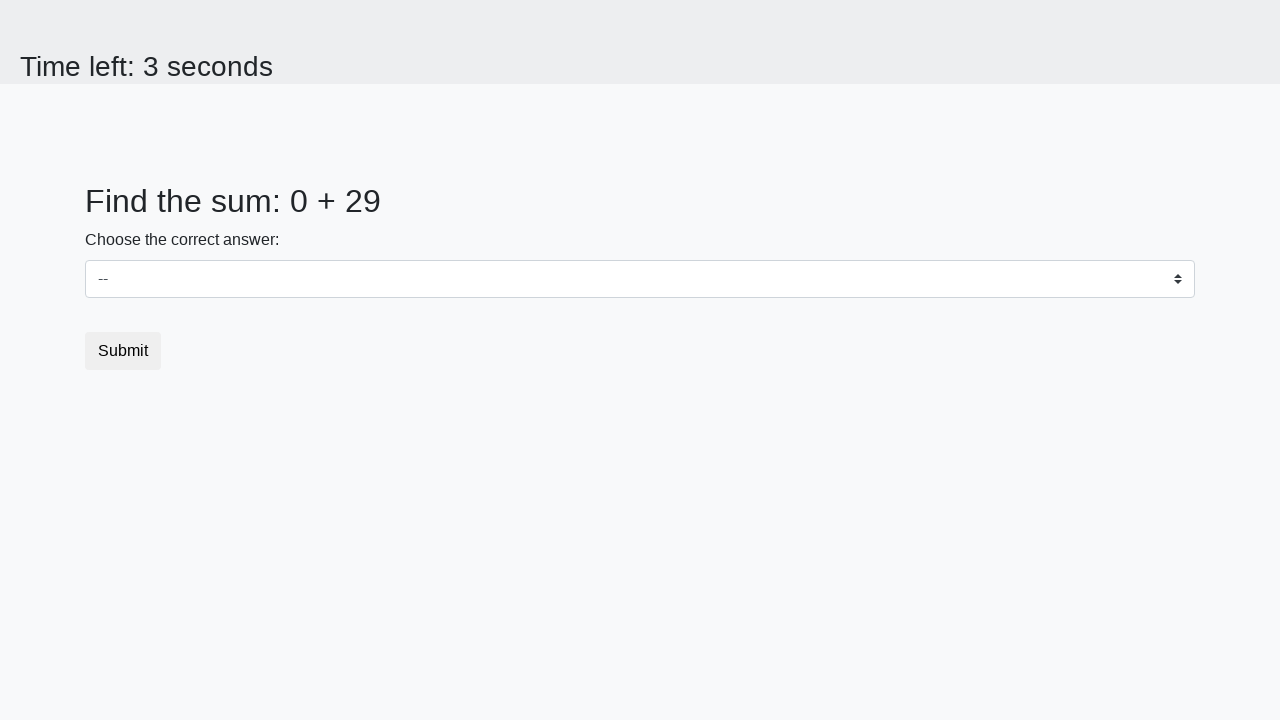

Extracted first number: 0
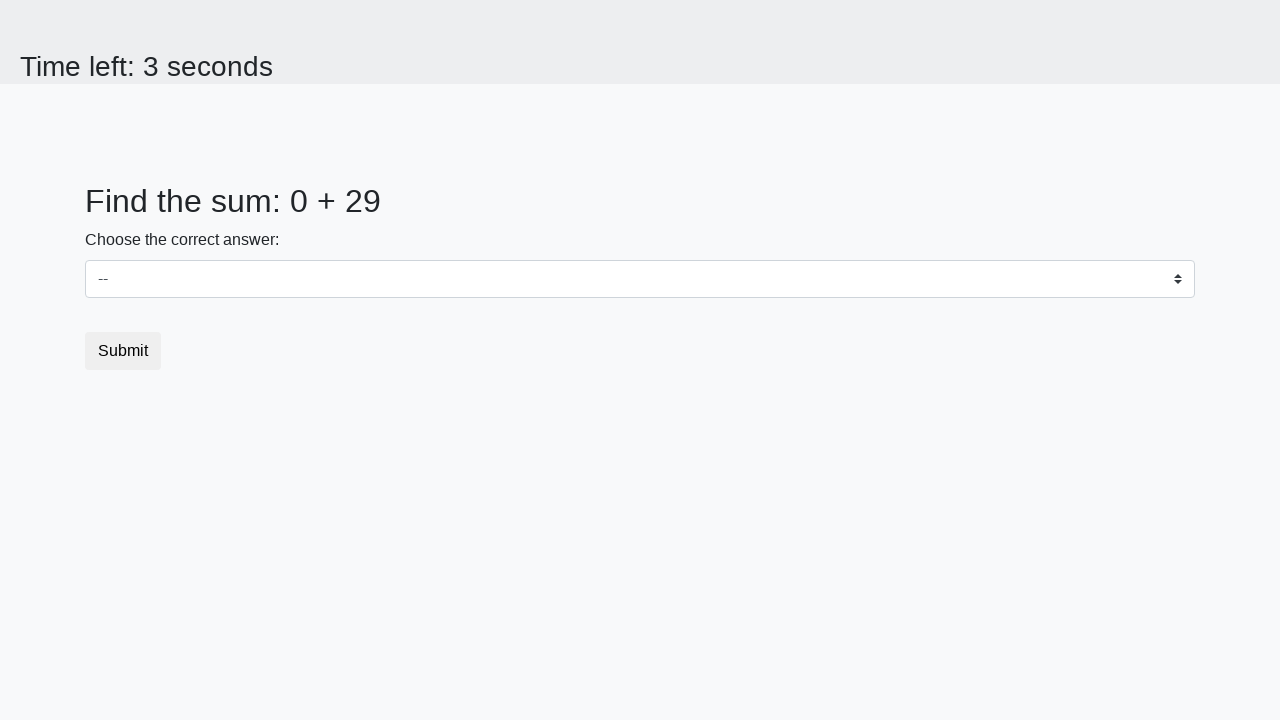

Located second number element
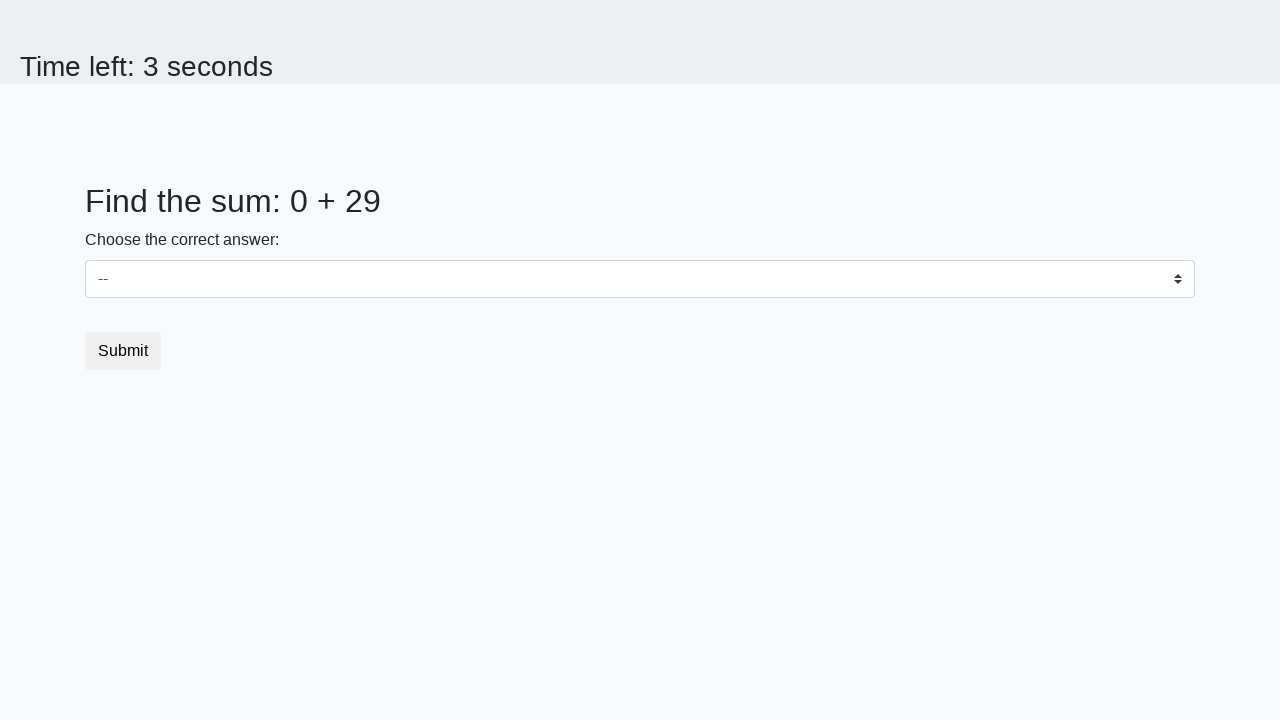

Extracted second number: 29
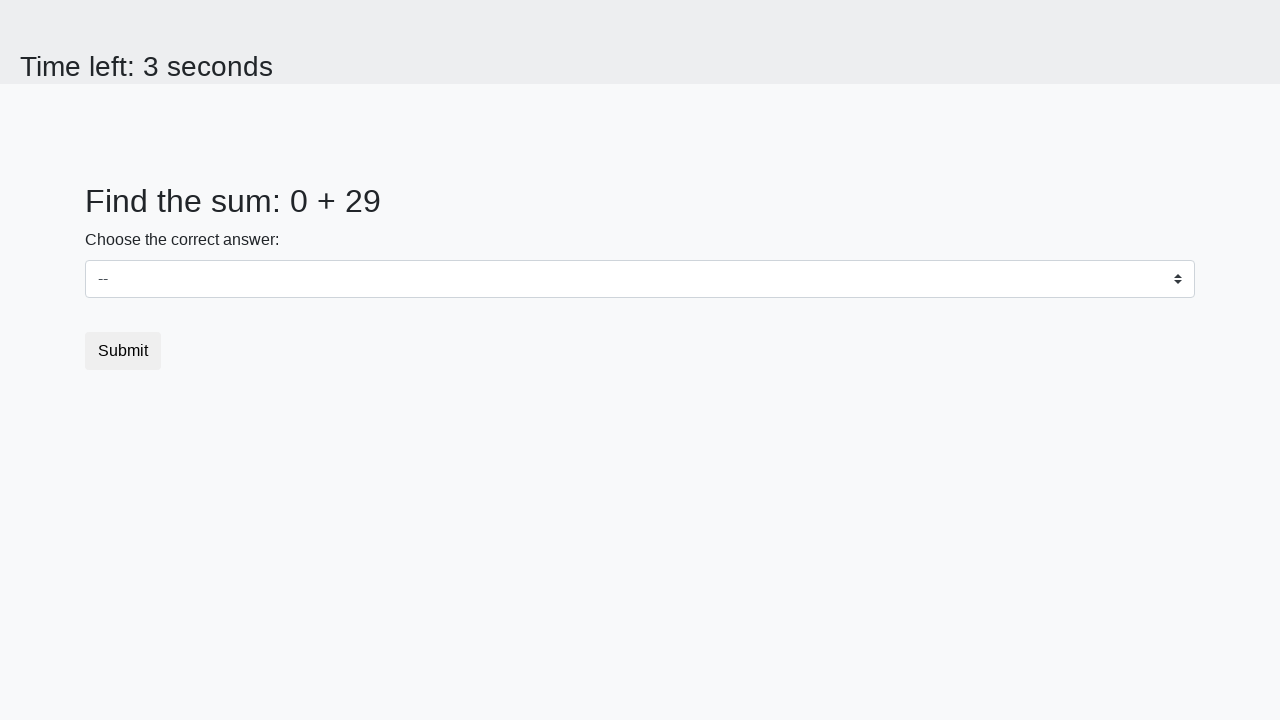

Calculated sum: 0 + 29 = 29
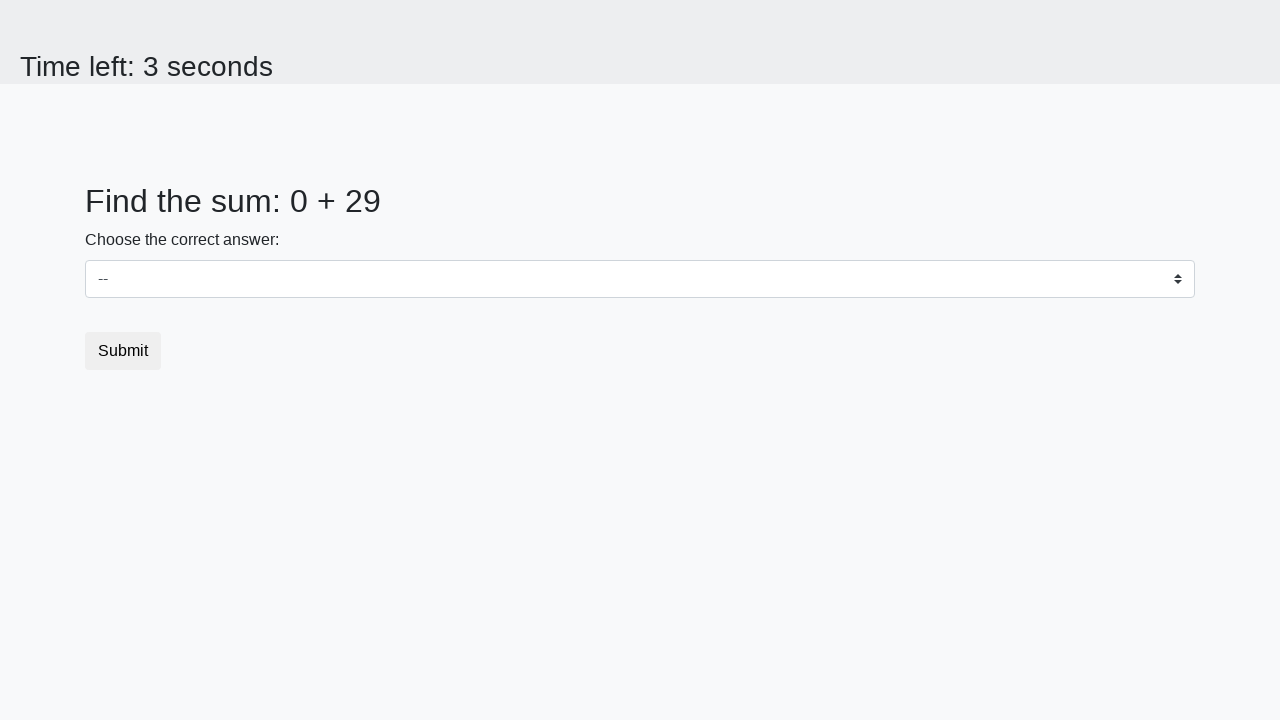

Selected '29' from dropdown on .custom-select
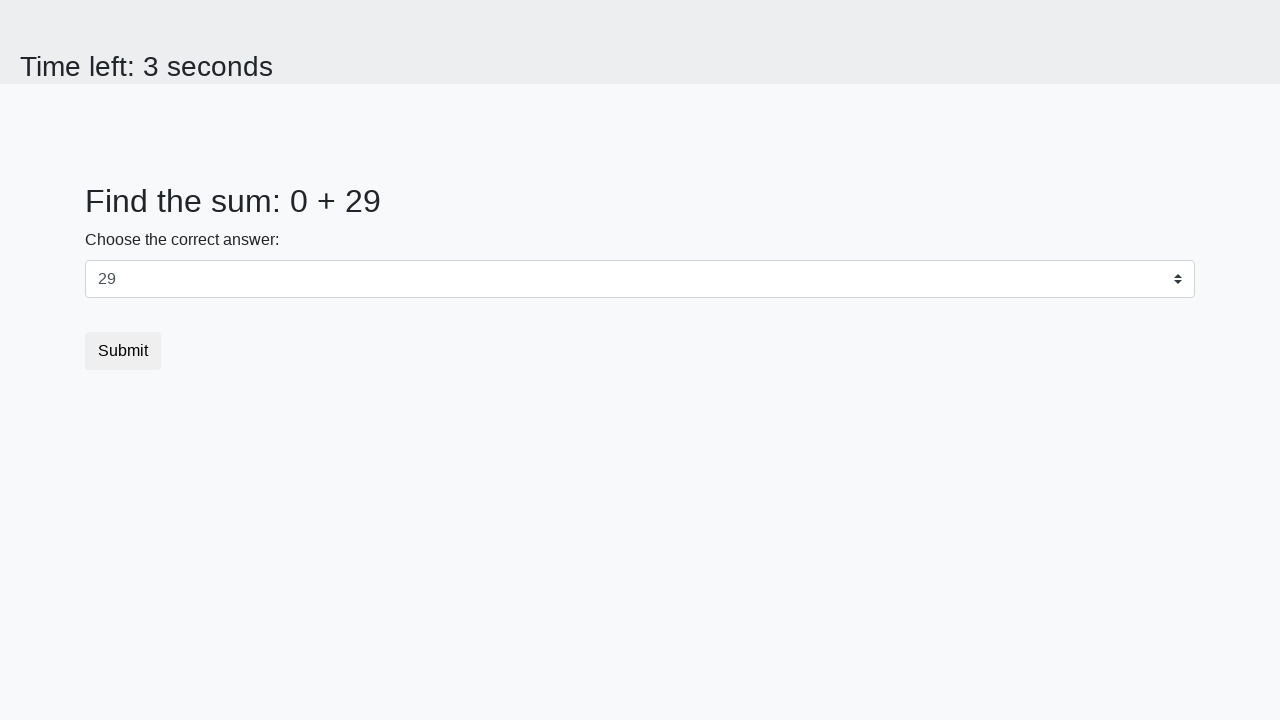

Clicked submit button at (123, 351) on button[type='submit']
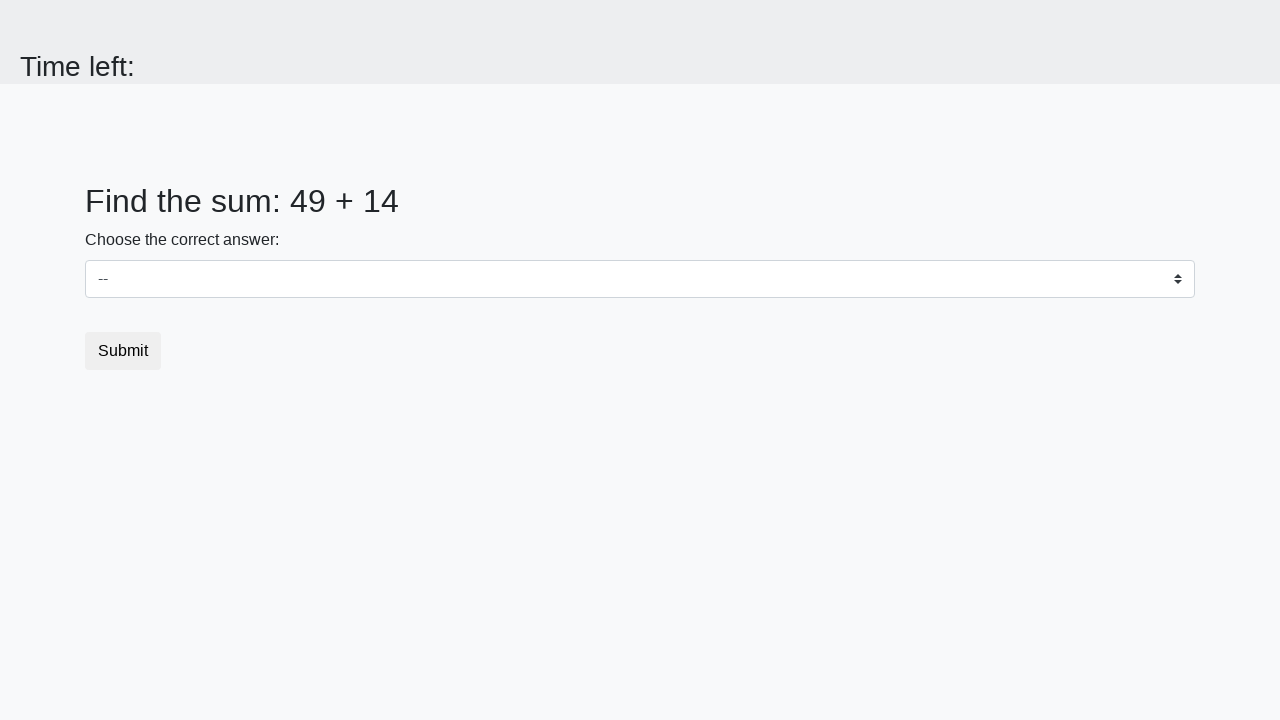

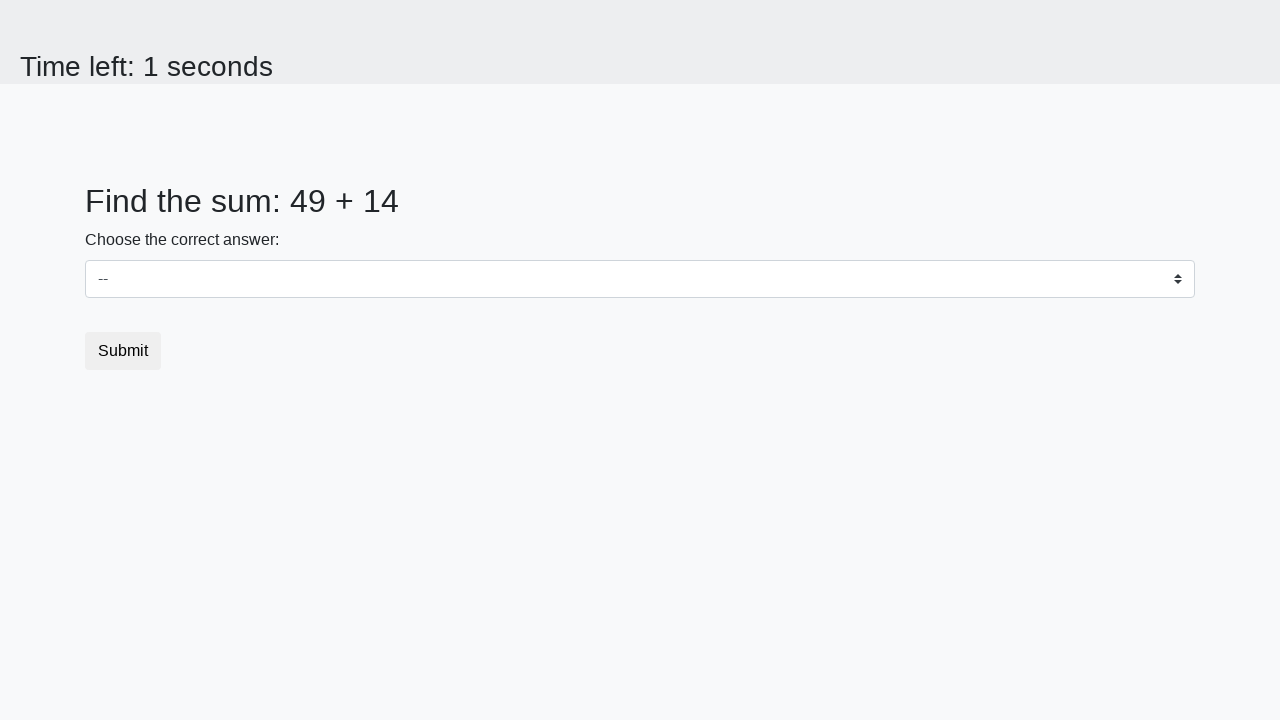